Tests the forgot password flow by clicking the forgot password link, entering a name, and retrieving the password hint message.

Starting URL: https://www.rahulshettyacademy.com/locatorspractice/

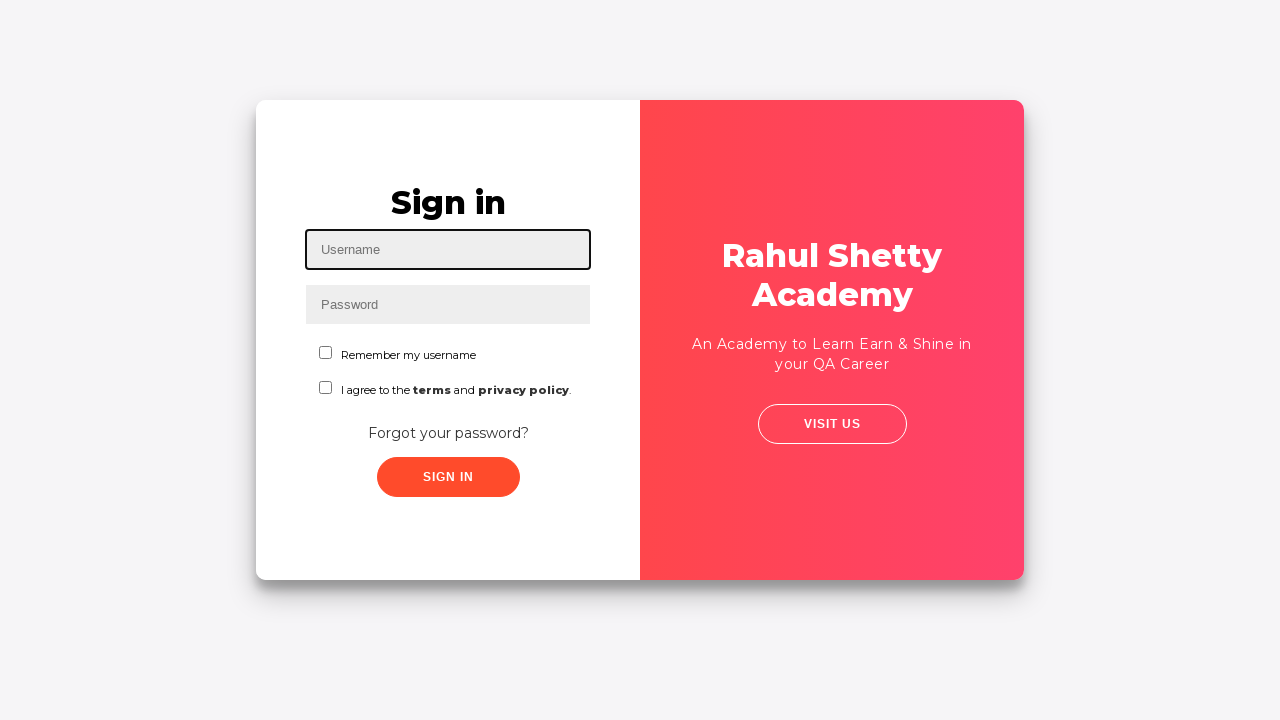

Clicked 'Forgot your password?' link at (448, 433) on text=Forgot your password?
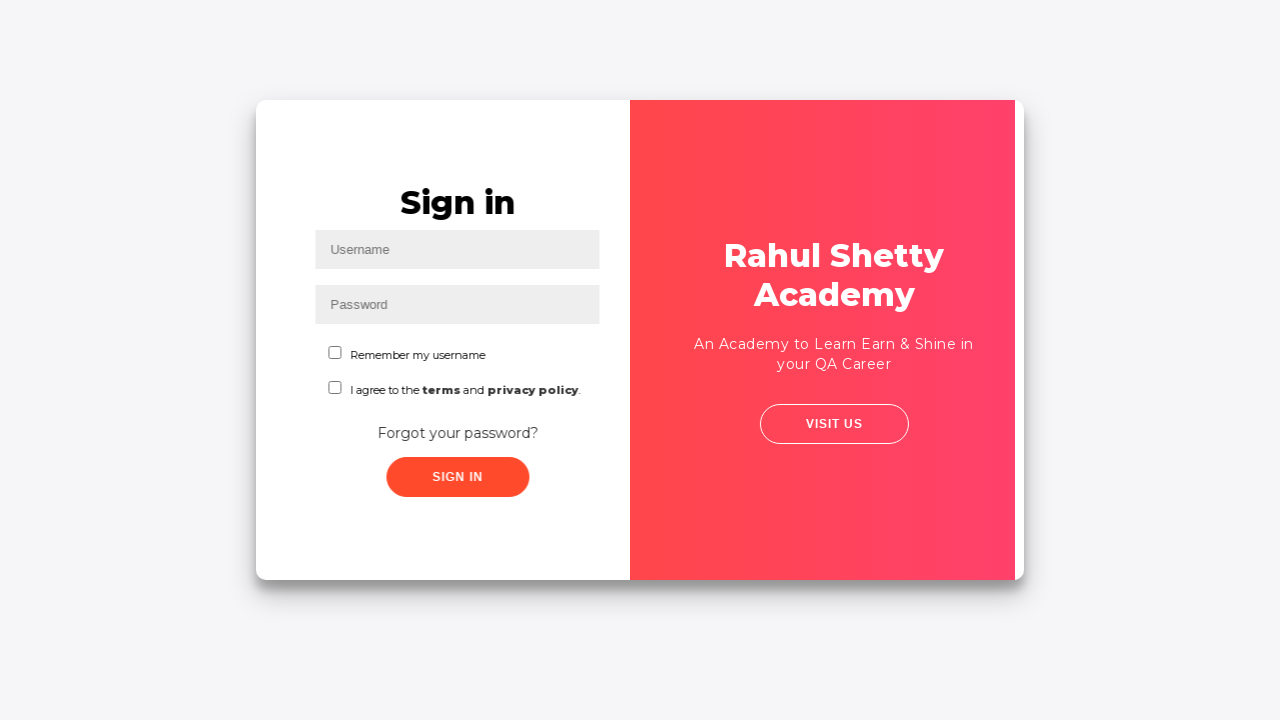

Filled name field with 'rahul' on input[placeholder='Name']
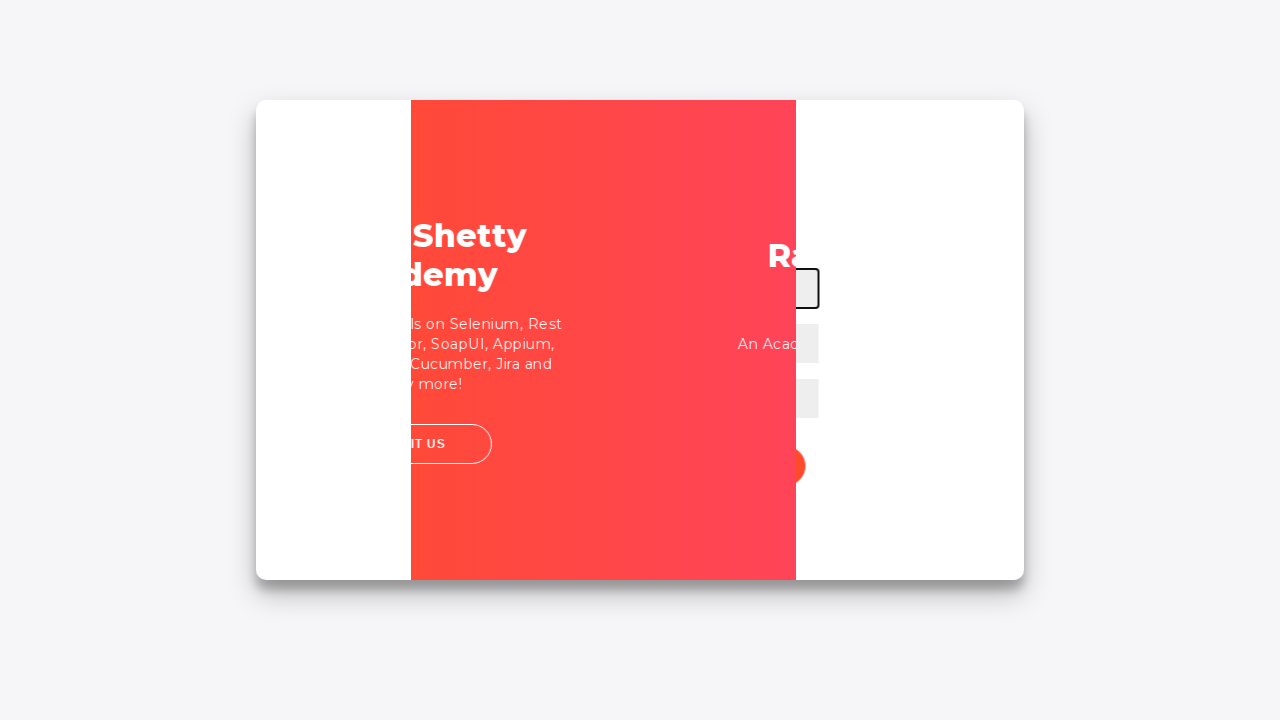

Reset password button became visible
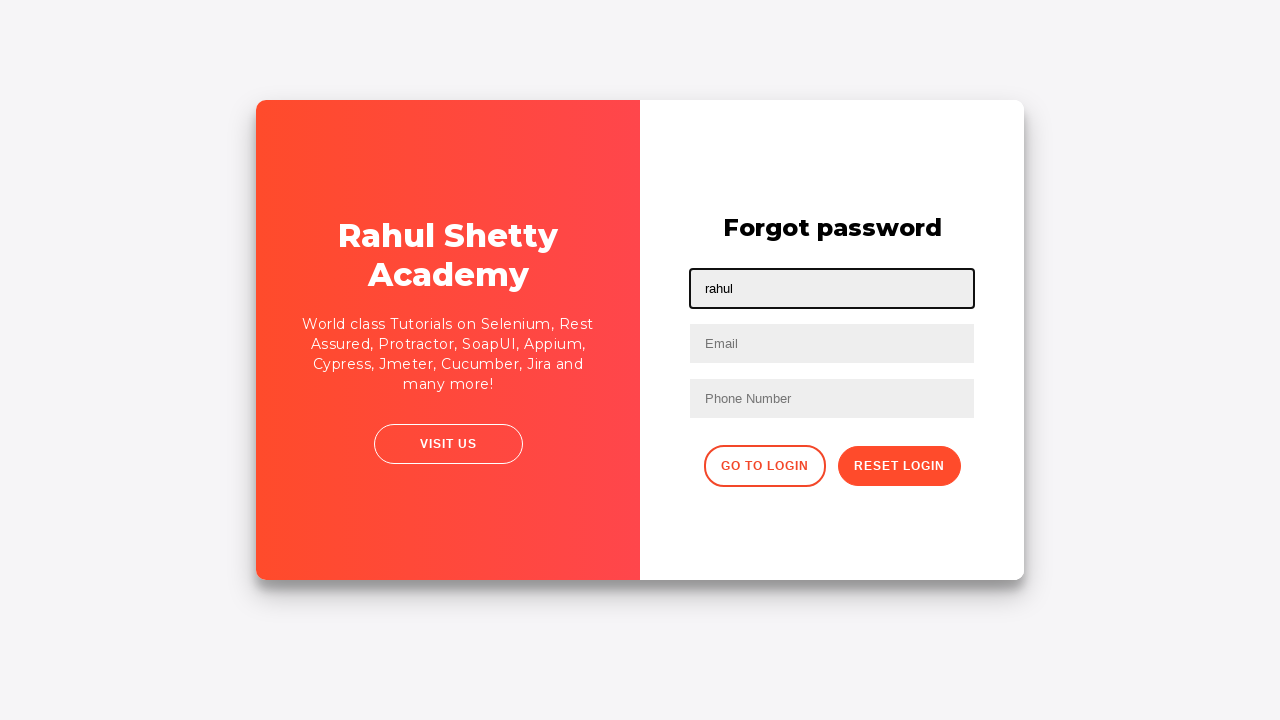

Clicked reset password button at (899, 466) on button.reset-pwd-btn
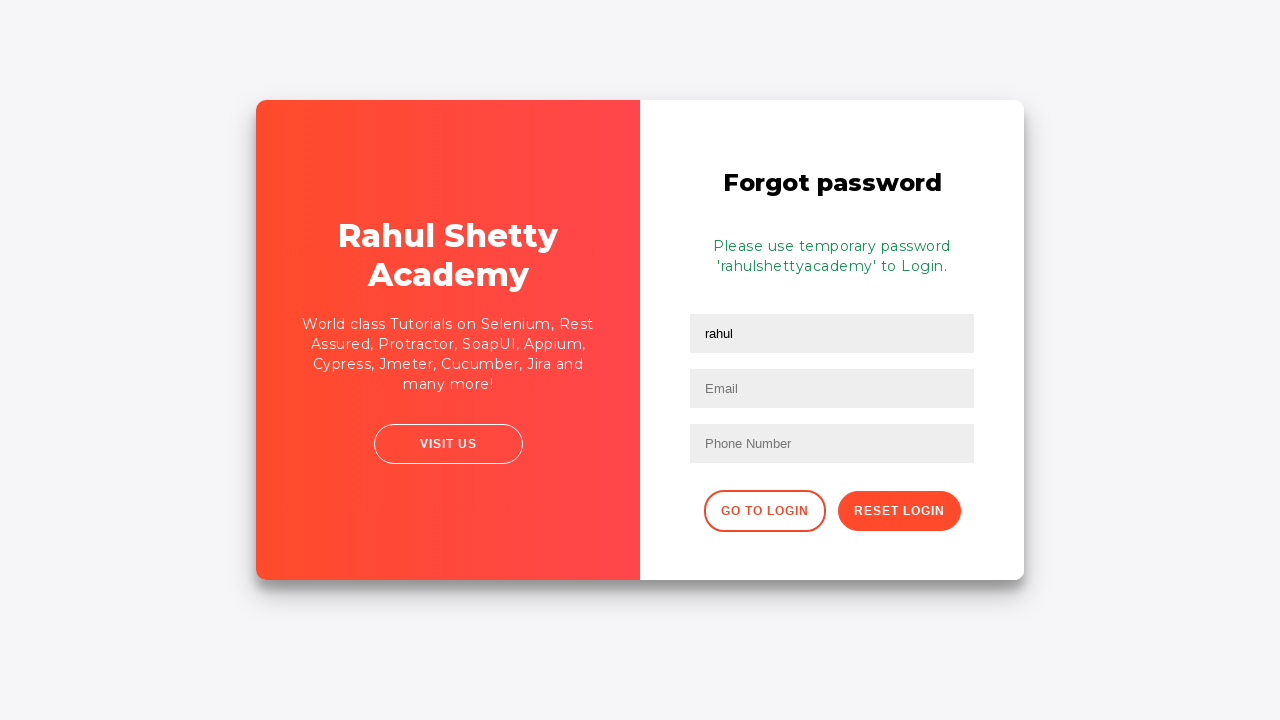

Password hint message appeared
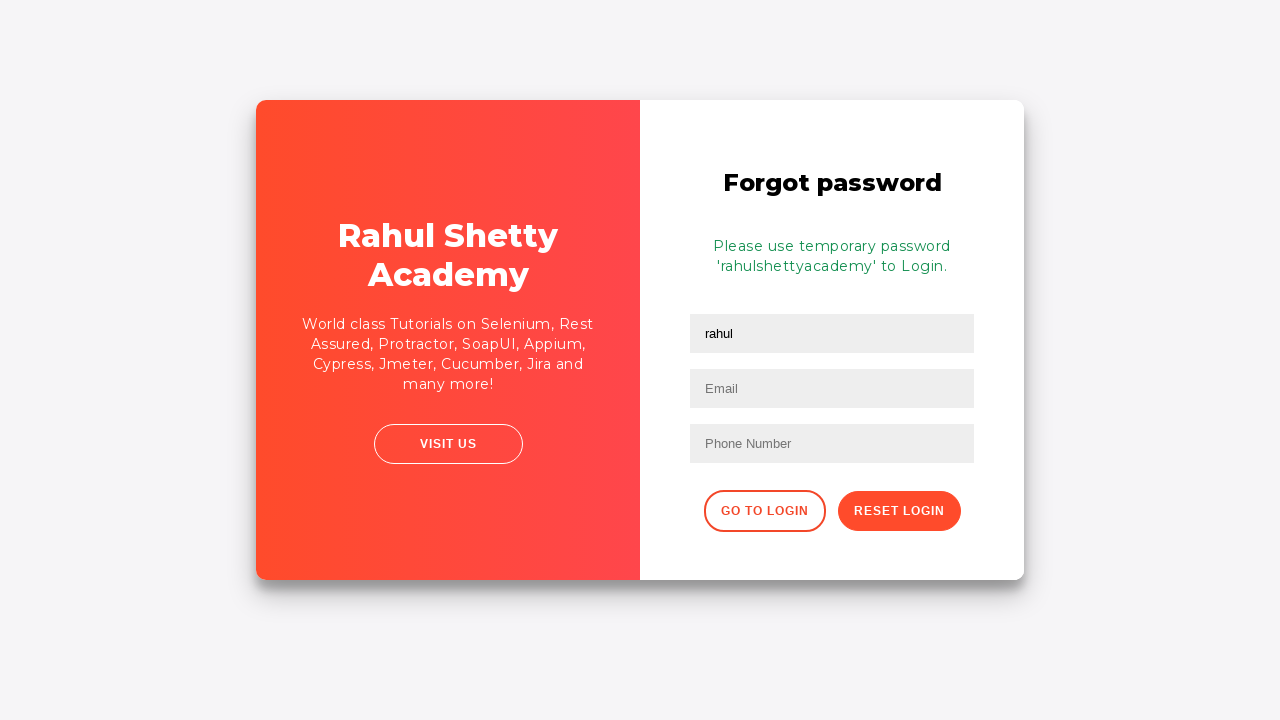

Retrieved password info message: Please use temporary password 'rahulshettyacademy' to Login. 
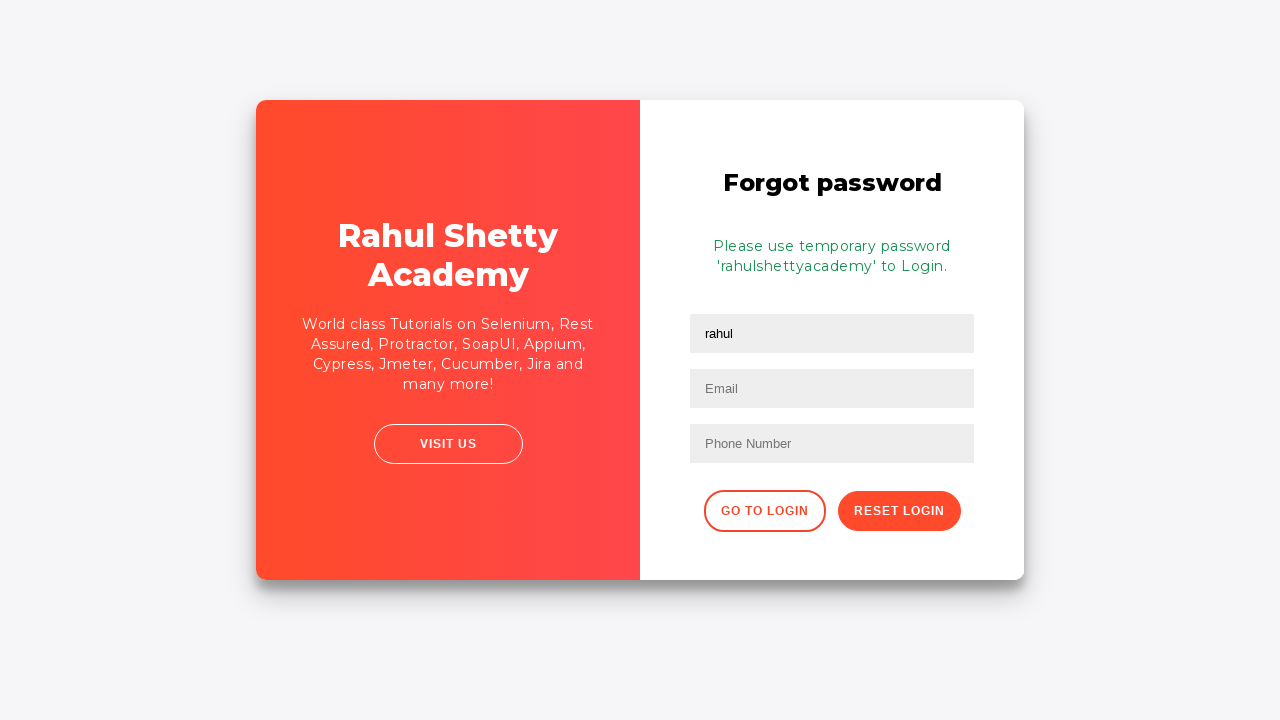

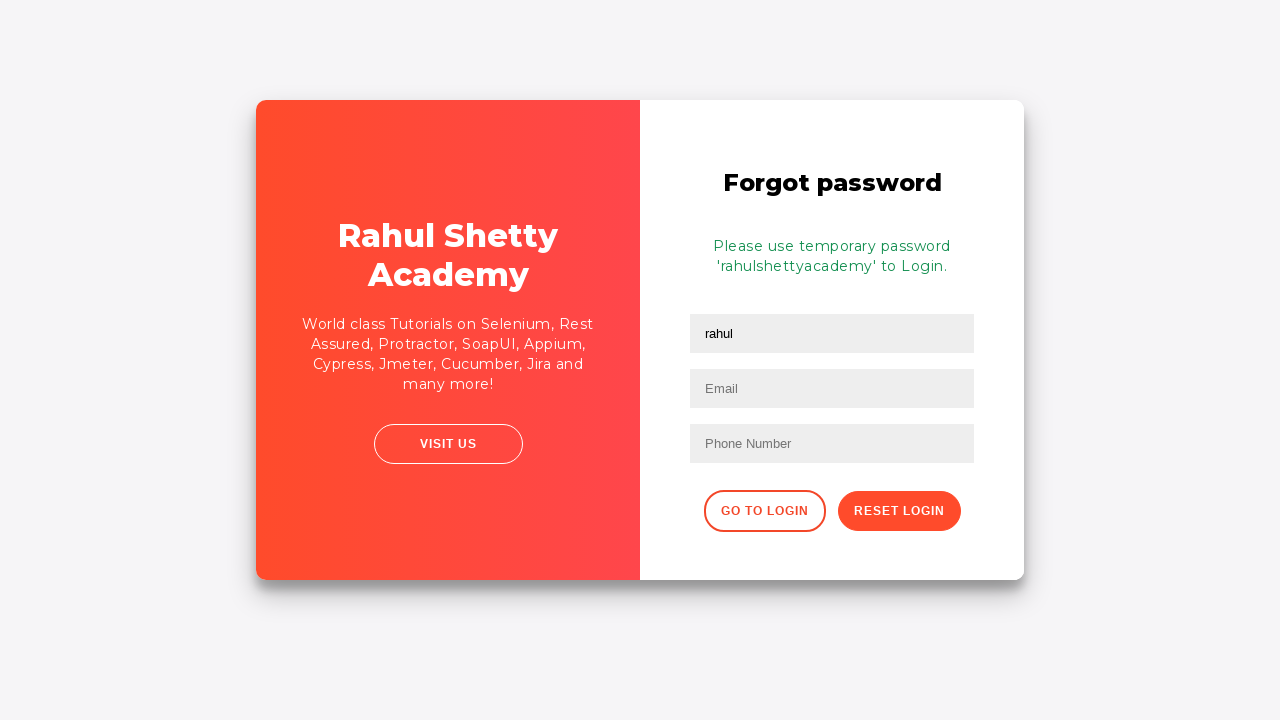